Tests that edits are saved when the edit input loses focus (blur event)

Starting URL: https://demo.playwright.dev/todomvc

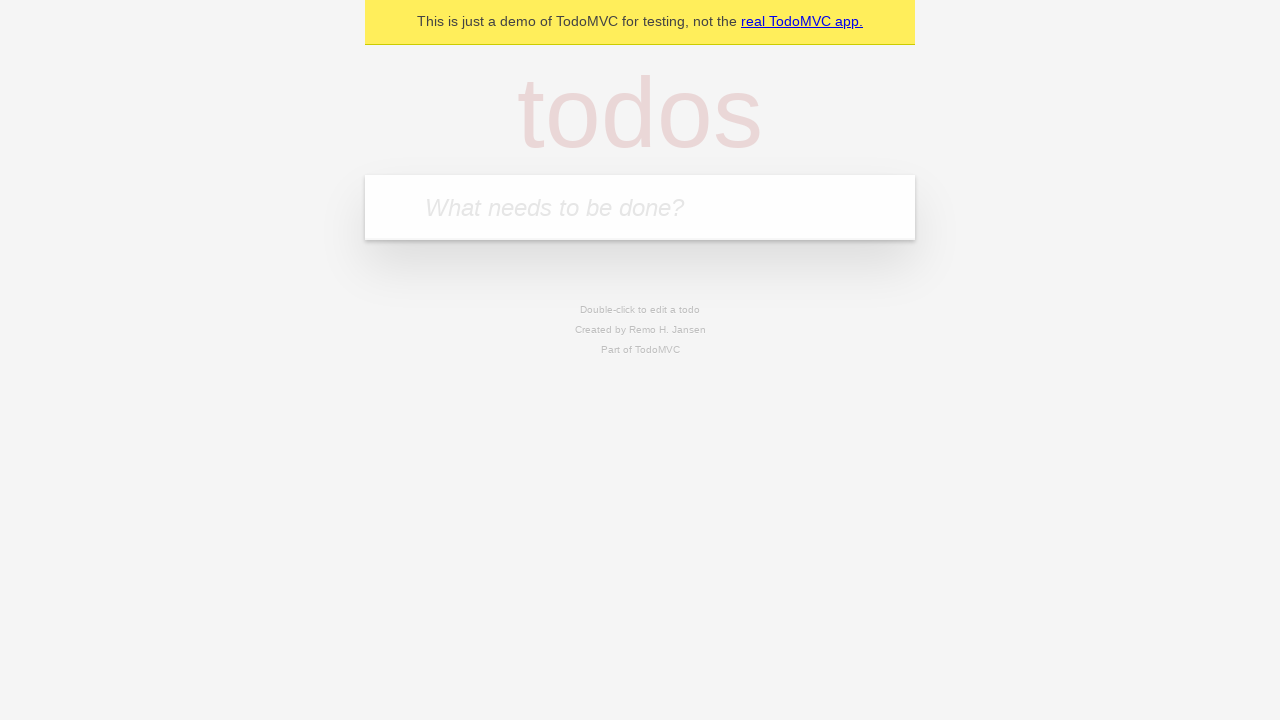

Filled new todo input with 'buy some cheese' on internal:attr=[placeholder="What needs to be done?"i]
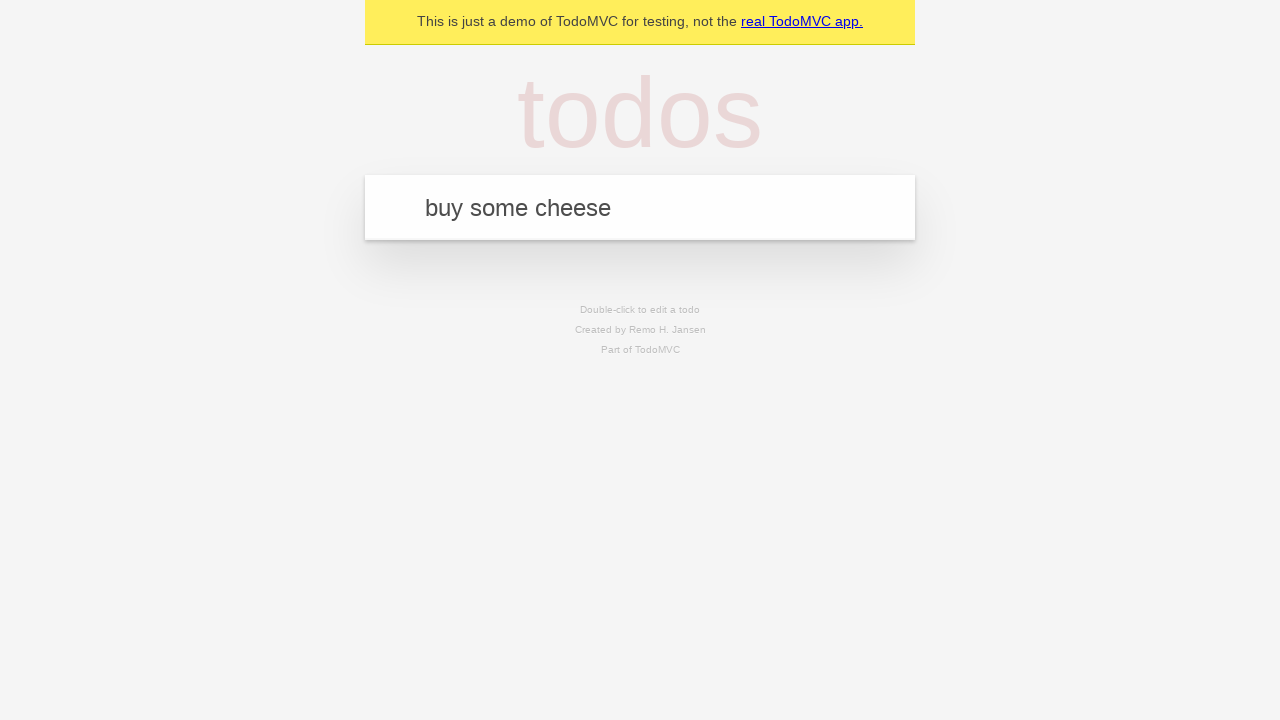

Pressed Enter to create todo 'buy some cheese' on internal:attr=[placeholder="What needs to be done?"i]
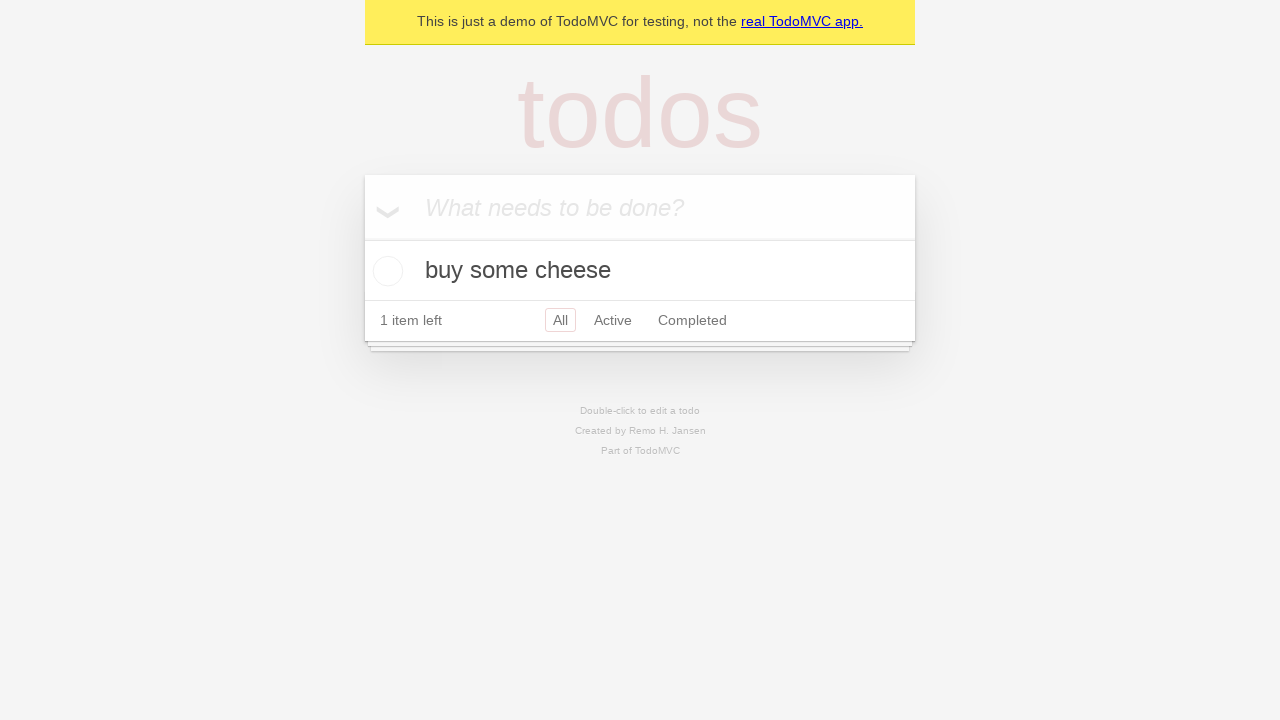

Filled new todo input with 'feed the cat' on internal:attr=[placeholder="What needs to be done?"i]
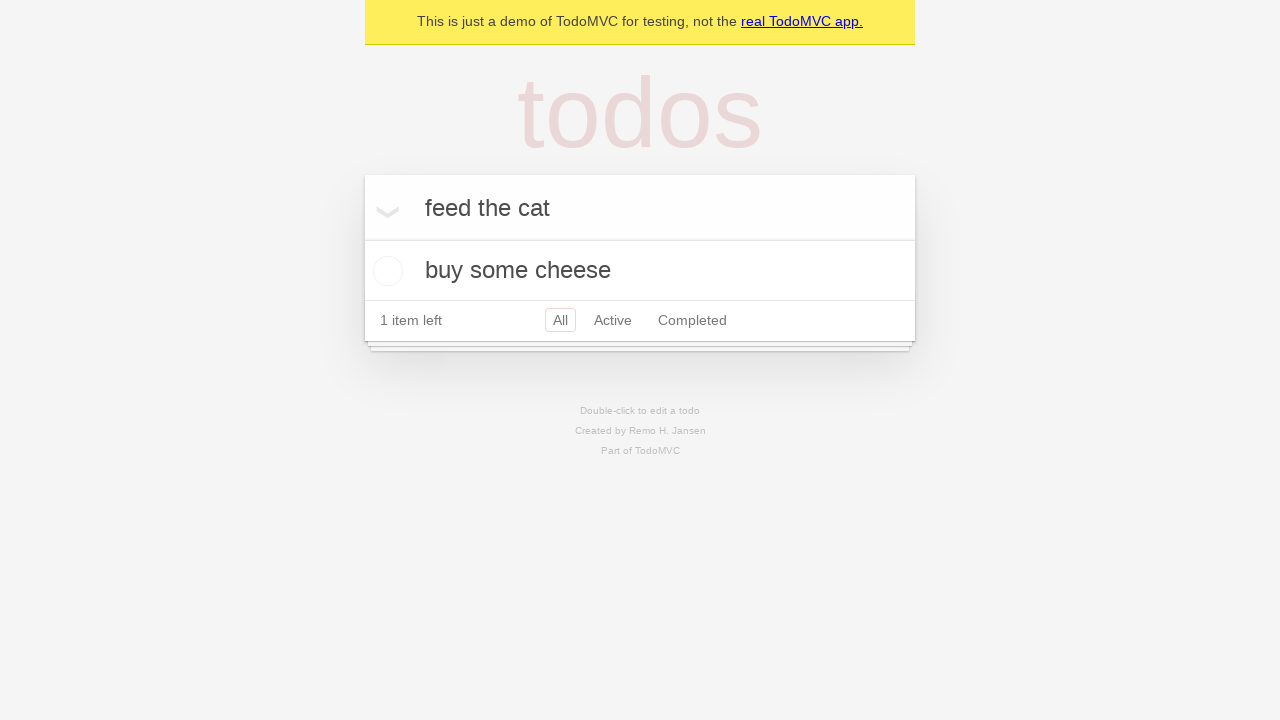

Pressed Enter to create todo 'feed the cat' on internal:attr=[placeholder="What needs to be done?"i]
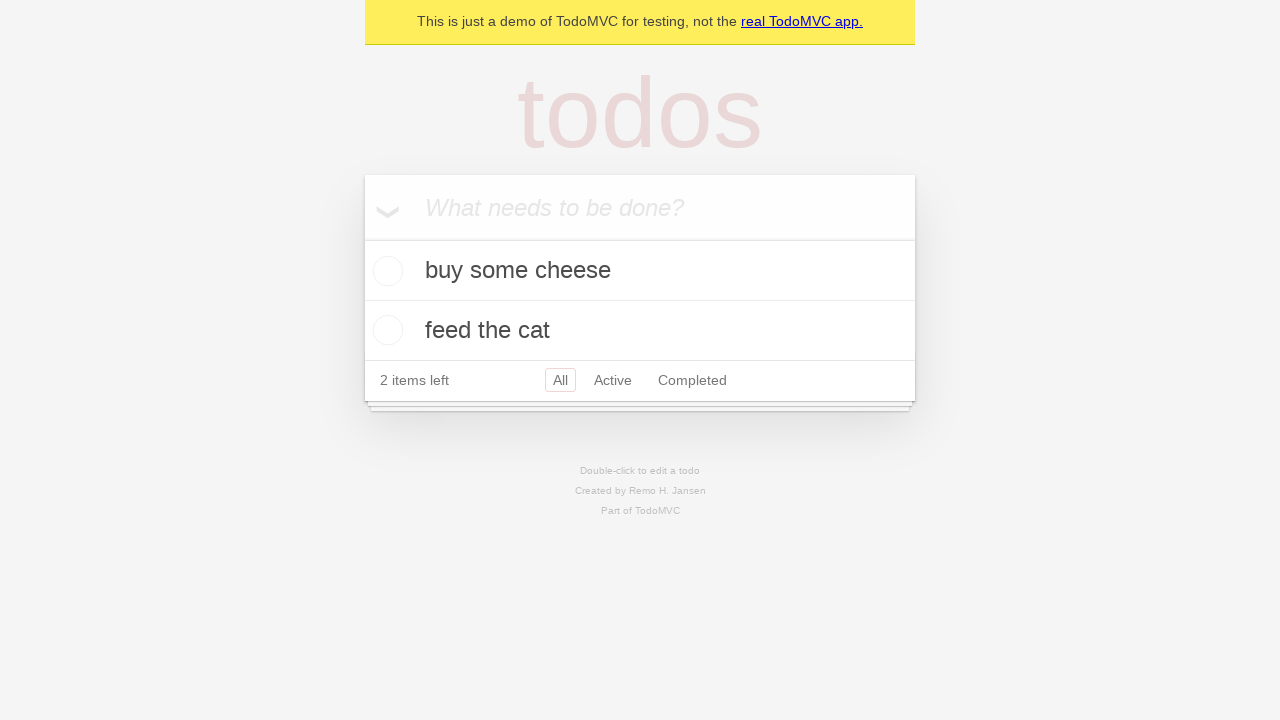

Filled new todo input with 'book a doctors appointment' on internal:attr=[placeholder="What needs to be done?"i]
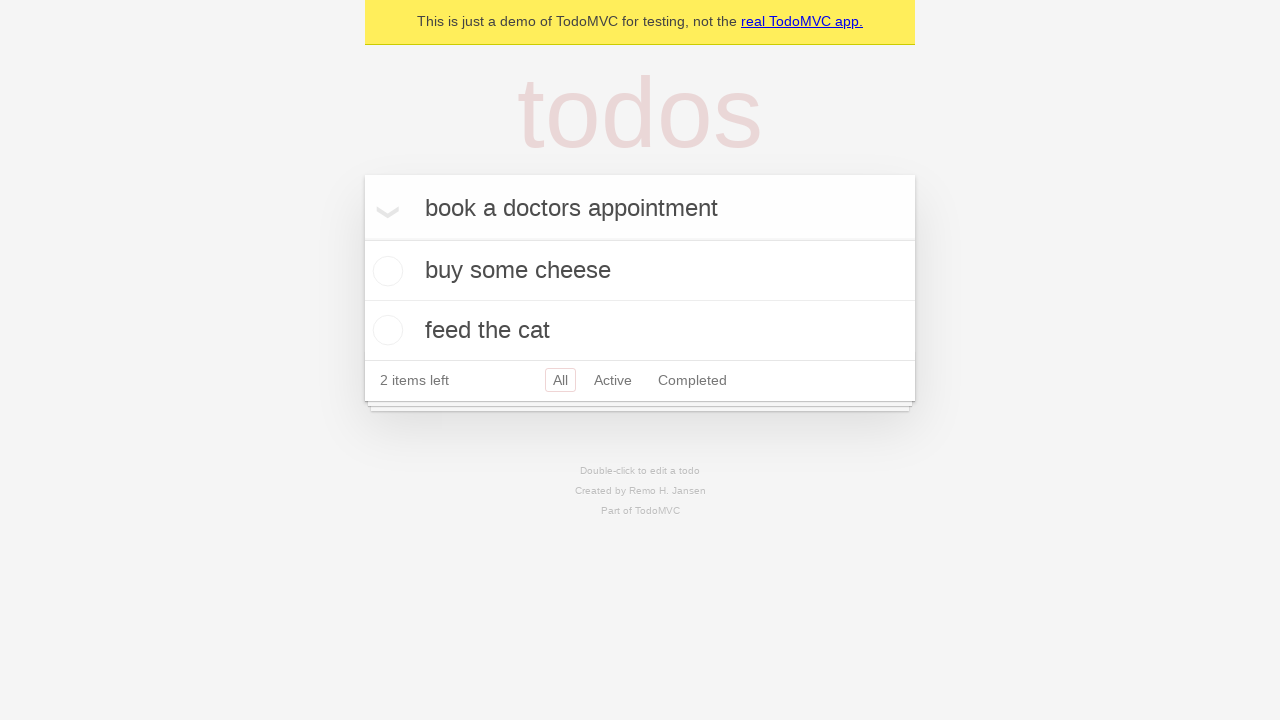

Pressed Enter to create todo 'book a doctors appointment' on internal:attr=[placeholder="What needs to be done?"i]
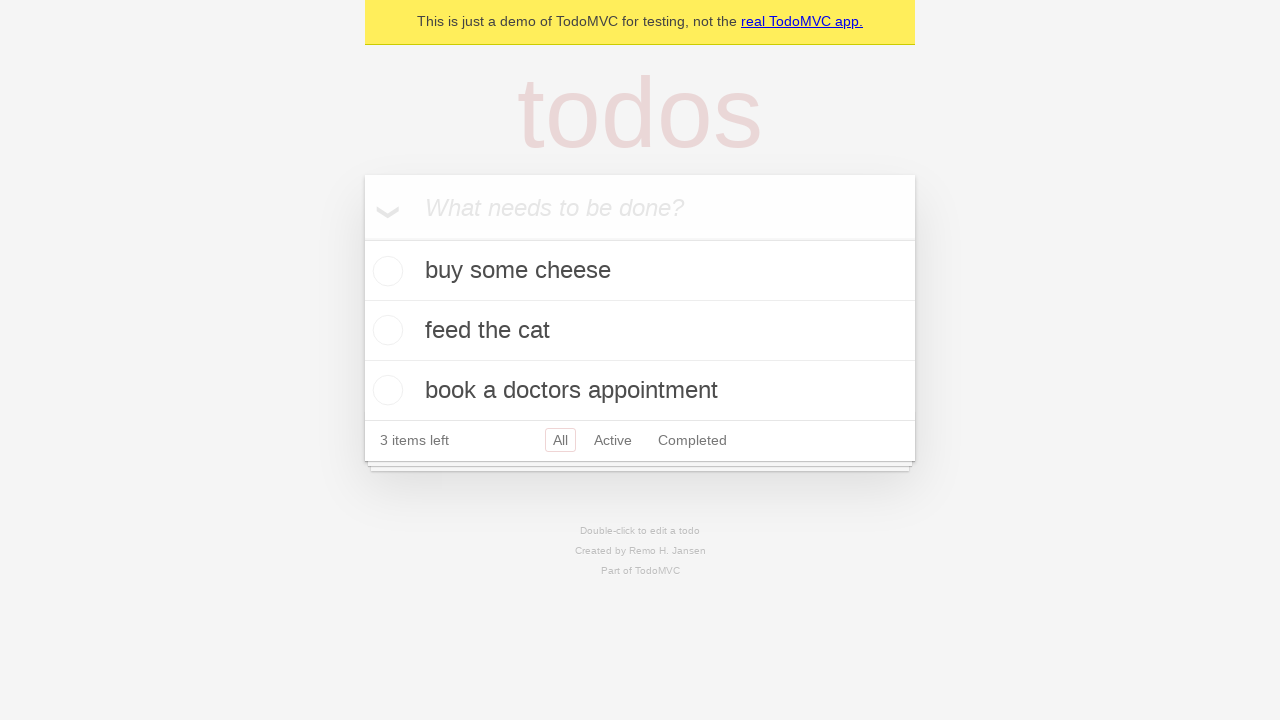

Waited for todo items to load
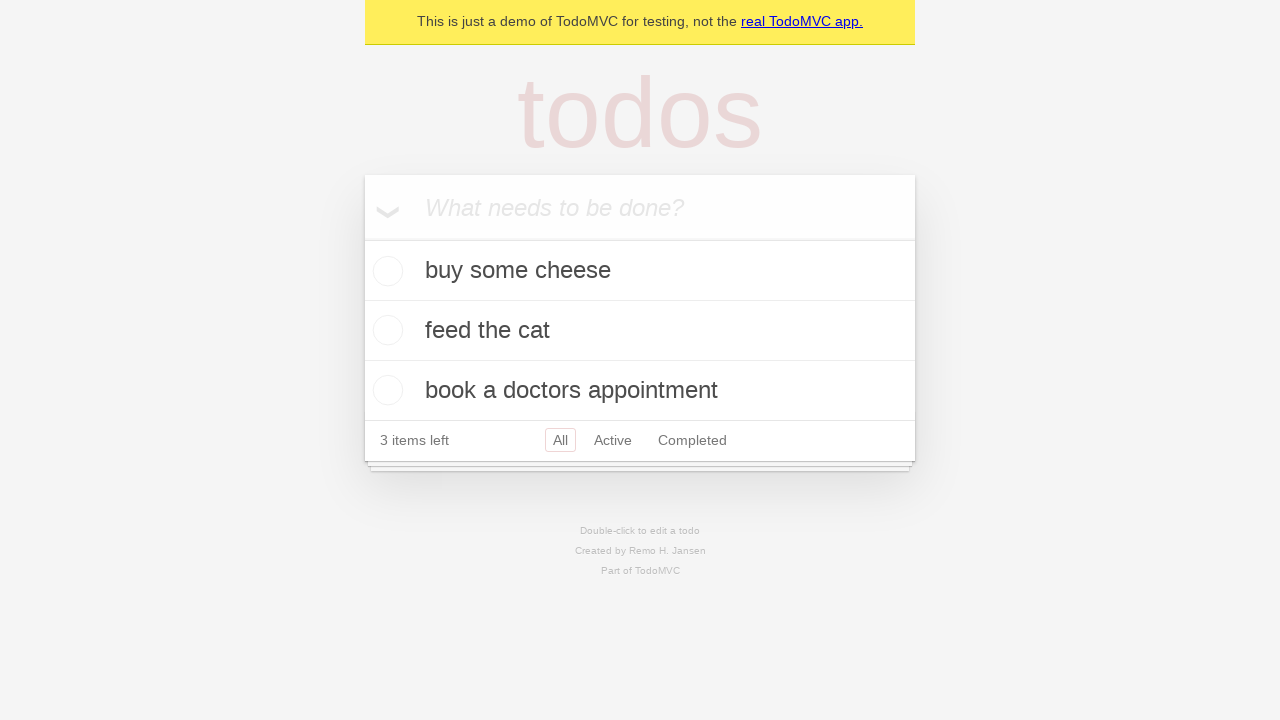

Double-clicked second todo item to enter edit mode at (640, 331) on internal:testid=[data-testid="todo-item"s] >> nth=1
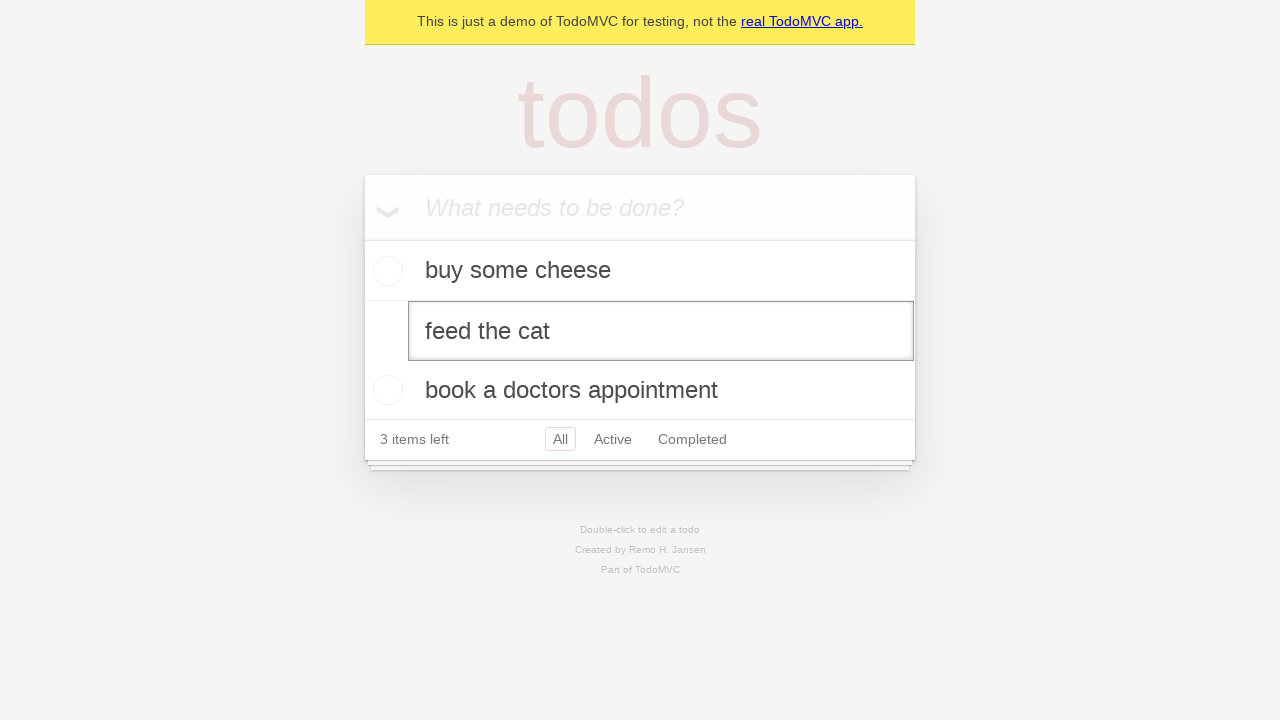

Filled edit input with new text 'buy some sausages' on internal:testid=[data-testid="todo-item"s] >> nth=1 >> internal:role=textbox[nam
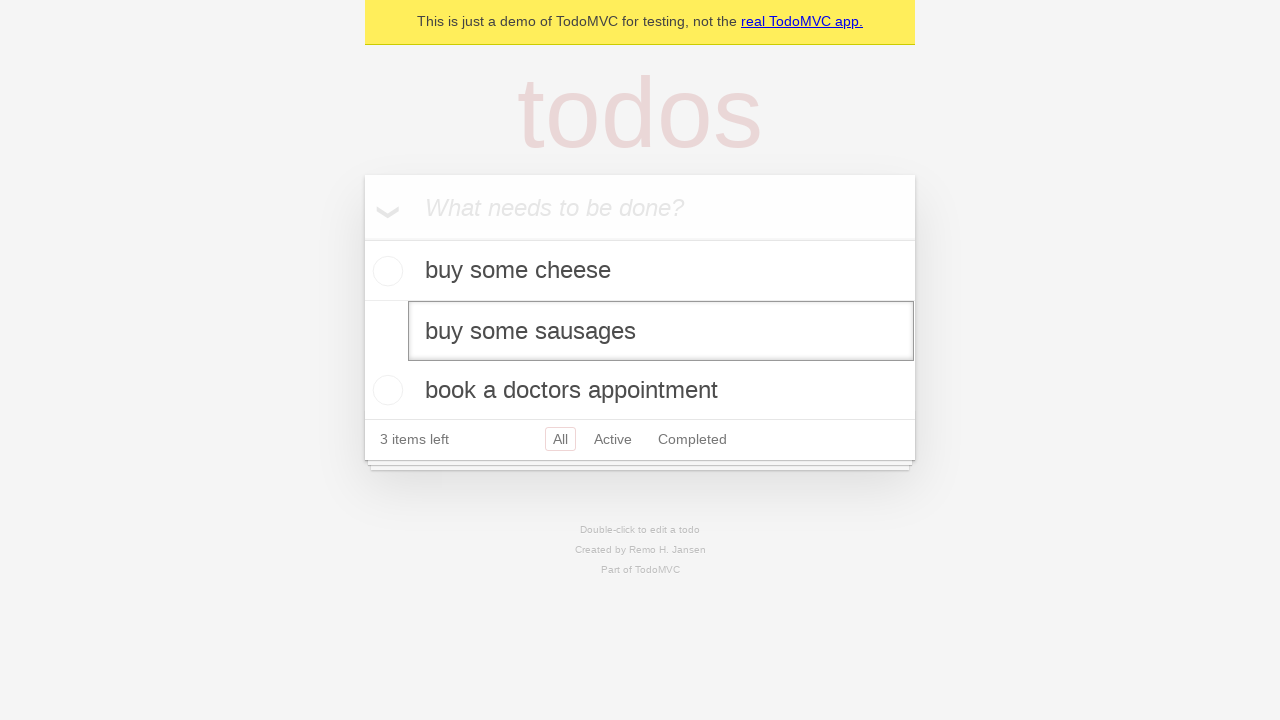

Triggered blur event on edit input to save changes
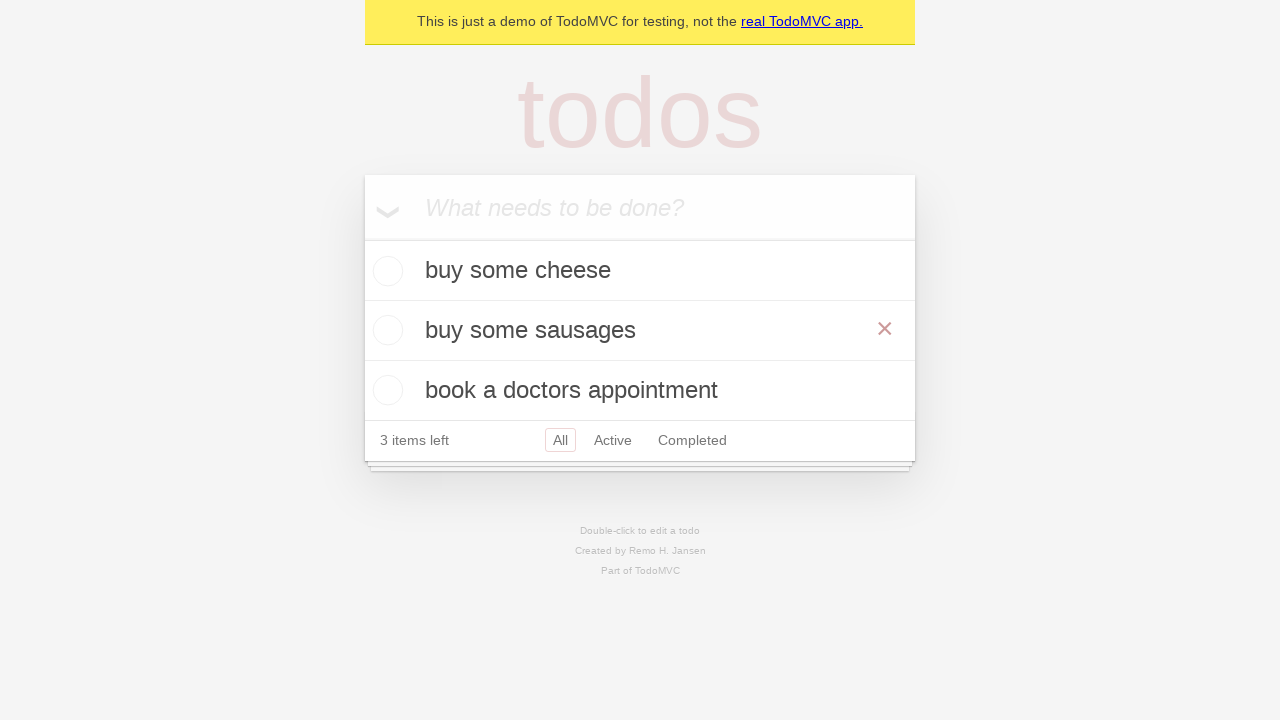

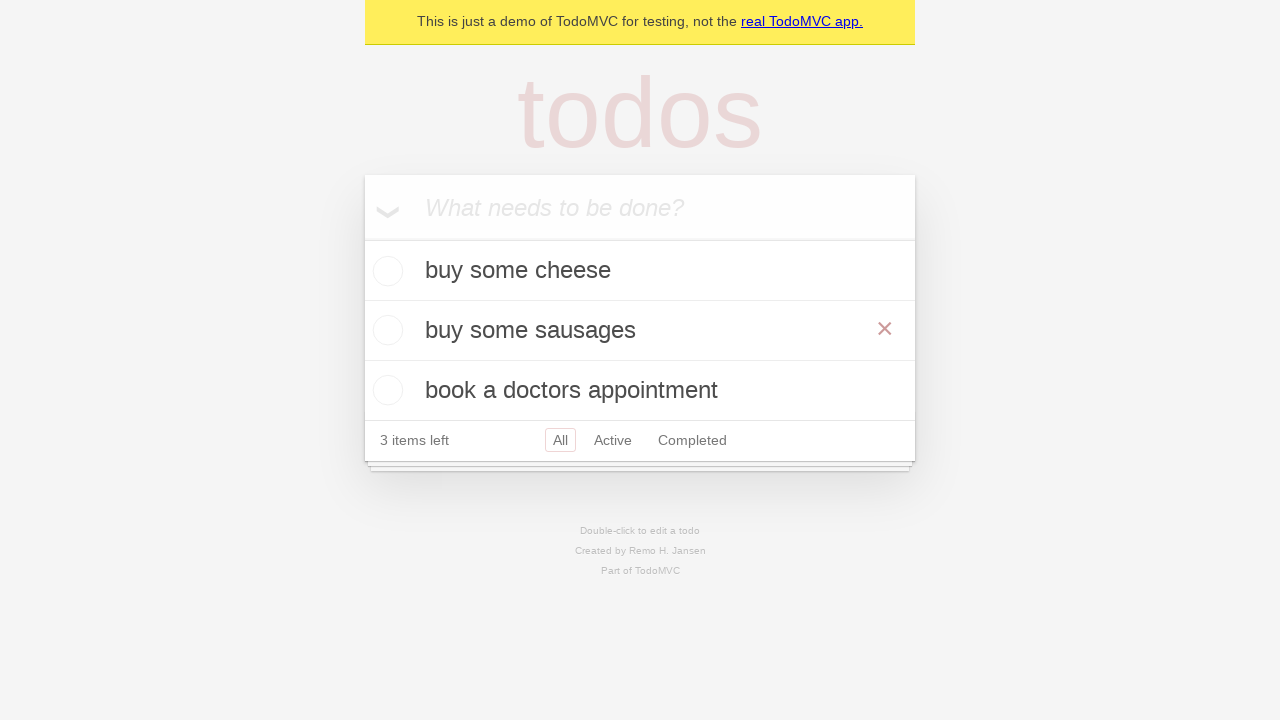